Tests mouse hover actions on a multi-level menu by hovering over main items, sub-items, and clicking on a nested menu item

Starting URL: https://demoqa.com/menu/

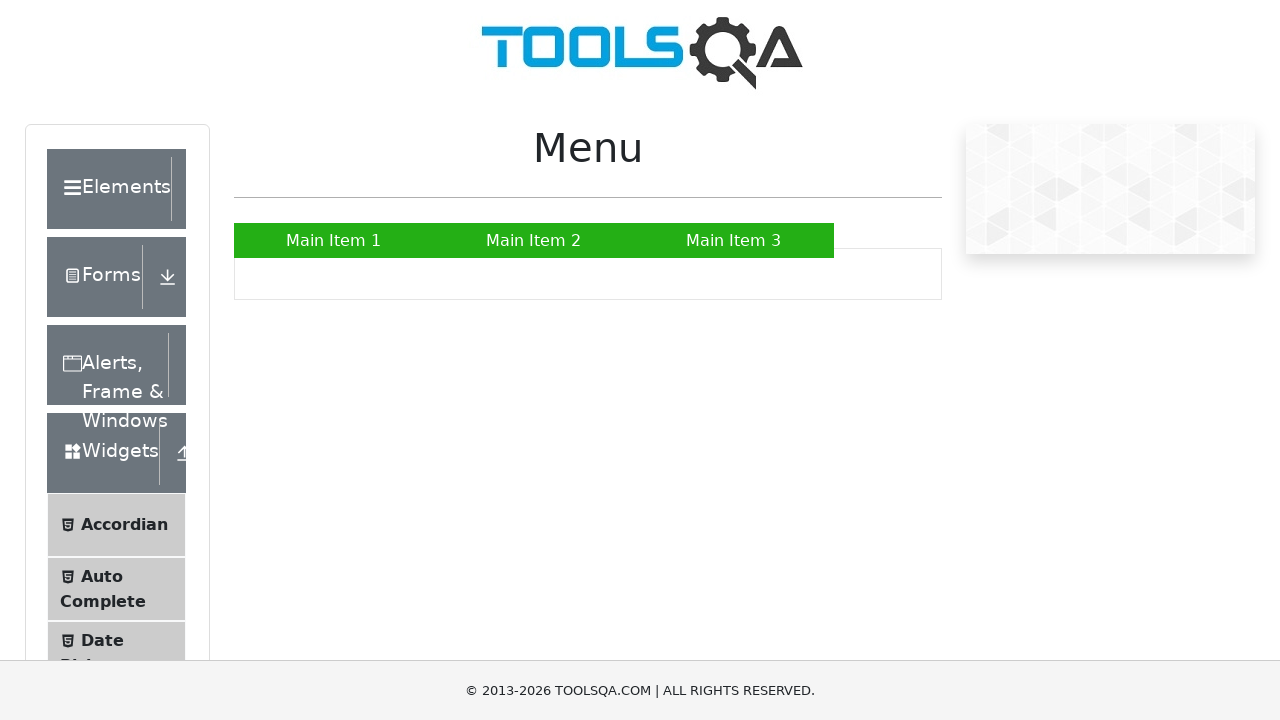

Hovered over Main Item 2 to reveal submenu at (534, 240) on xpath=//a[text()='Main Item 2']
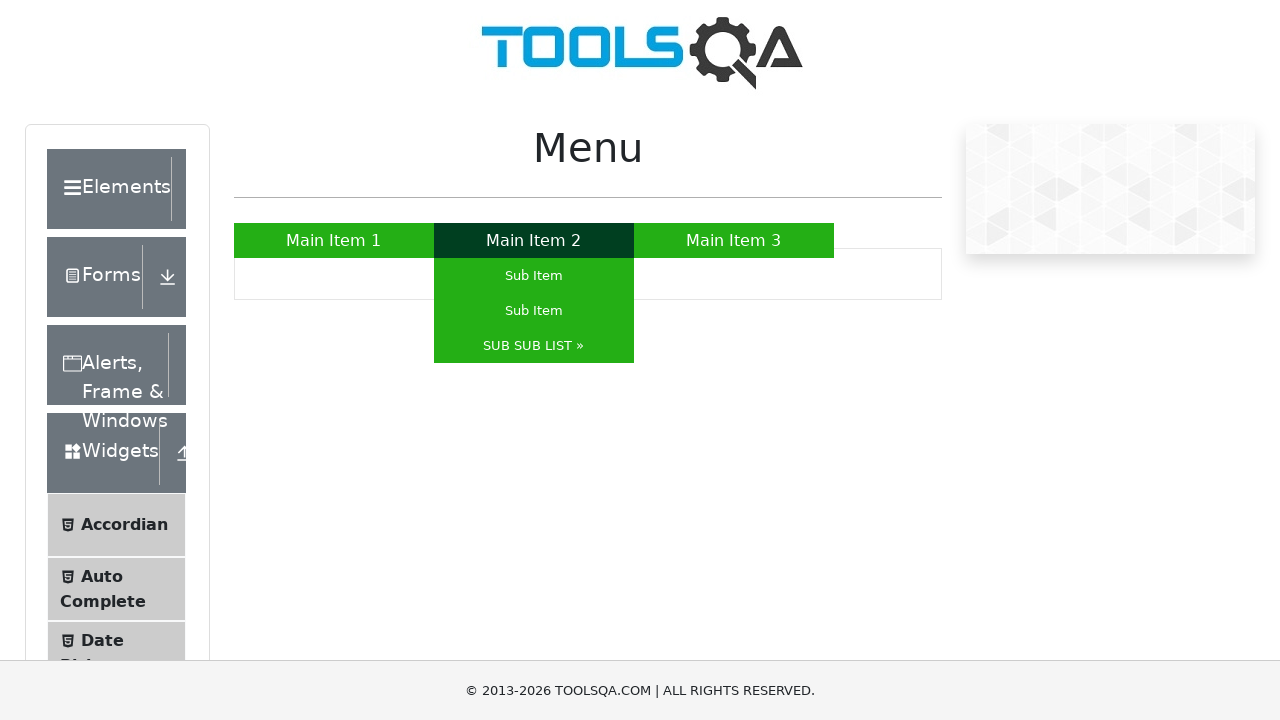

Hovered over SUB SUB LIST to reveal nested submenu at (534, 346) on xpath=//a[text()='SUB SUB LIST »']
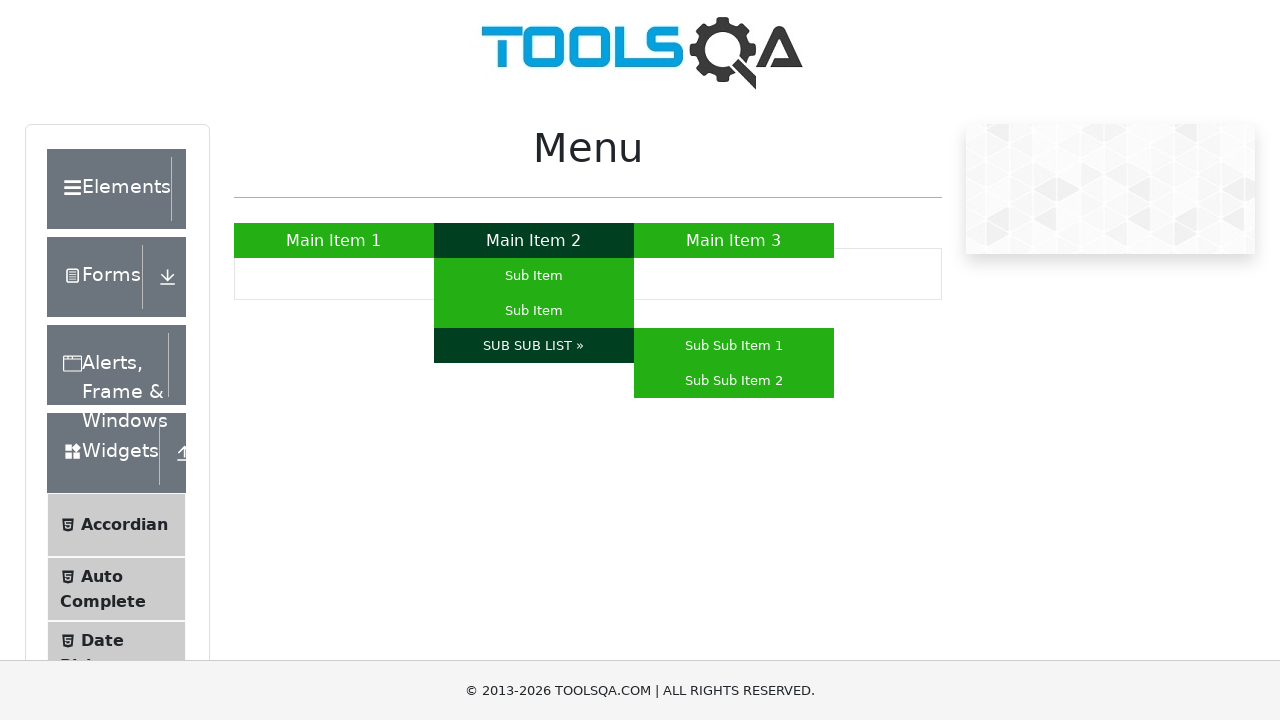

Hovered over Sub Sub Item 1 at (734, 346) on xpath=//a[text()='Sub Sub Item 1']
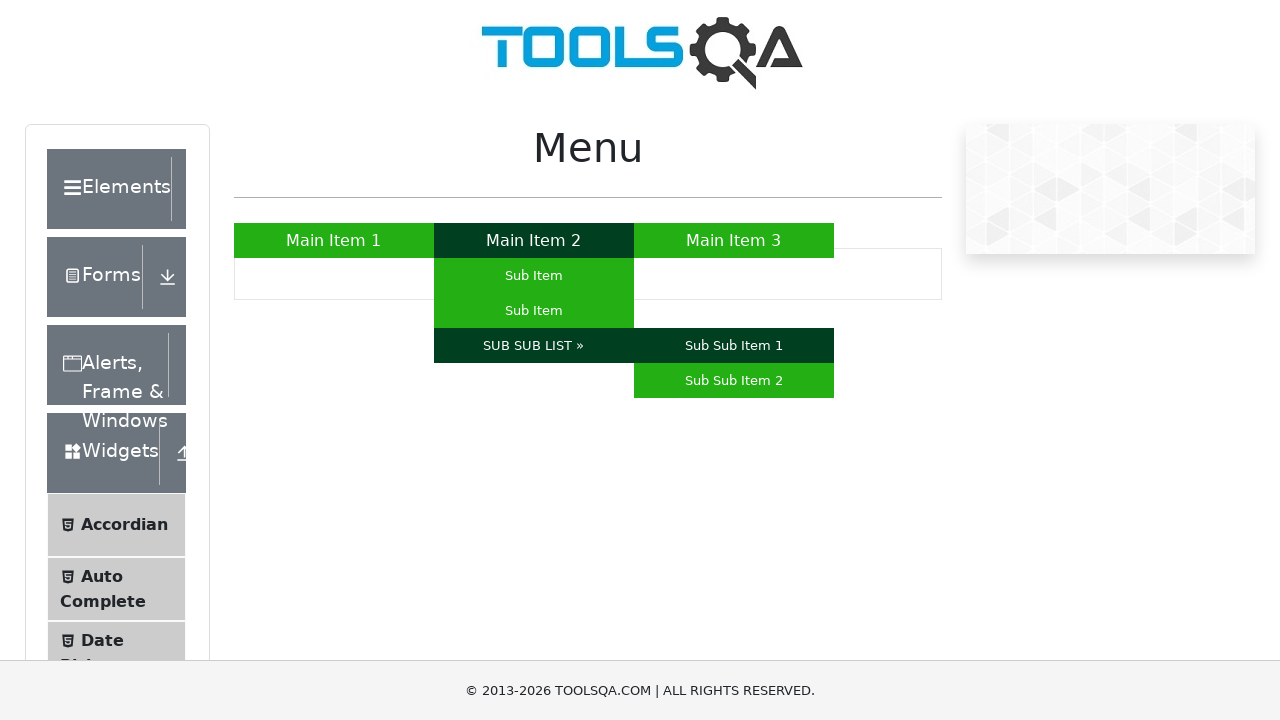

Clicked on Sub Sub Item 1 at (734, 346) on xpath=//a[text()='Sub Sub Item 1']
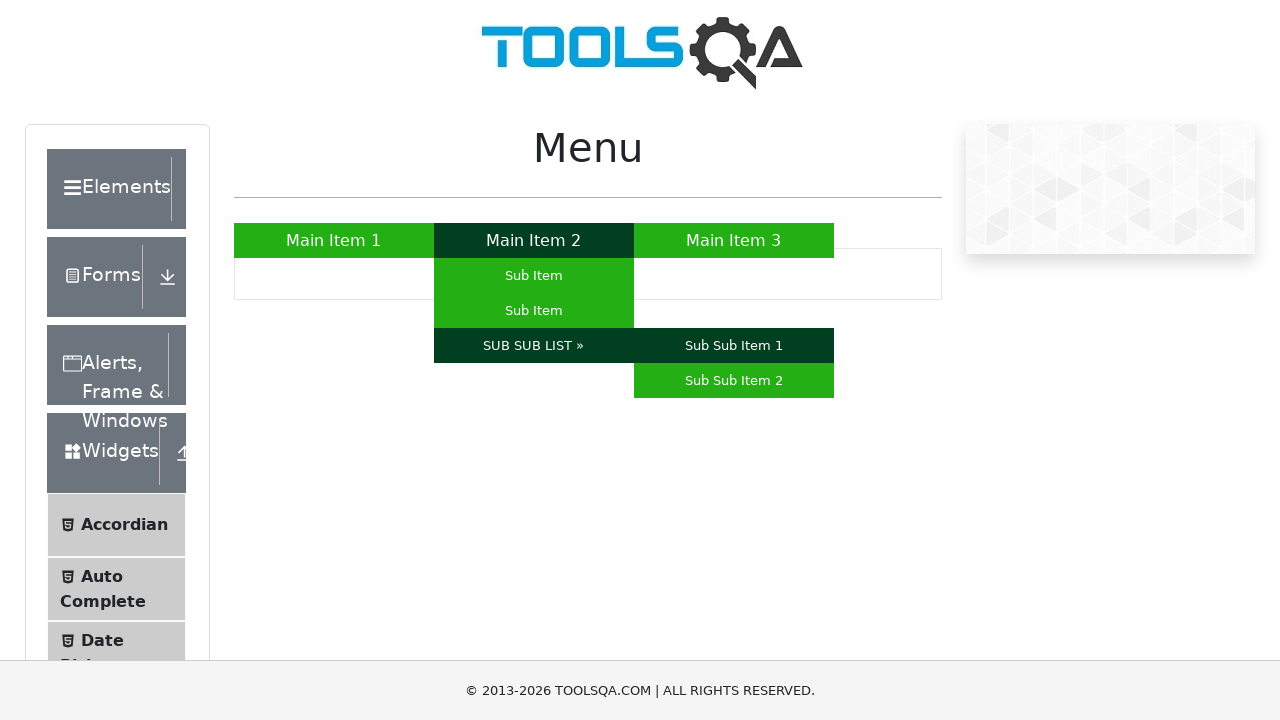

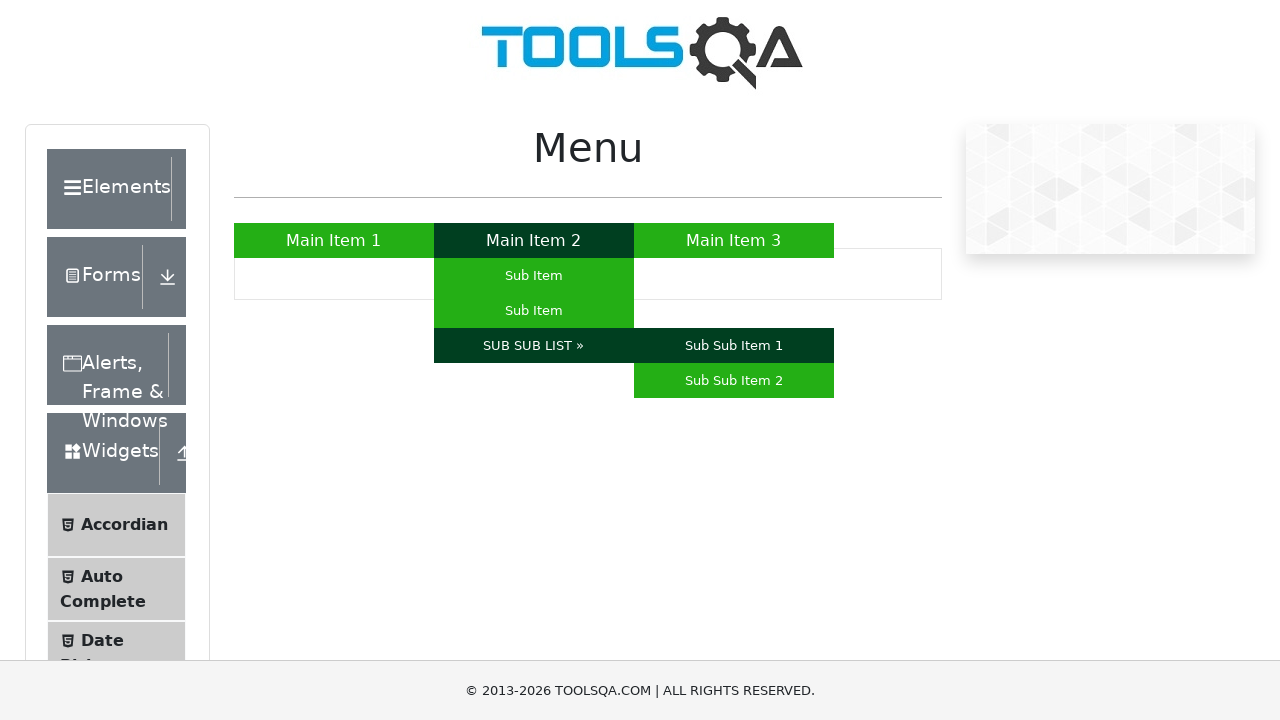